Tests adding a product to cart from the Recommended Items section at the bottom of the homepage, then verifies the product appears in the cart page

Starting URL: http://automationexercise.com

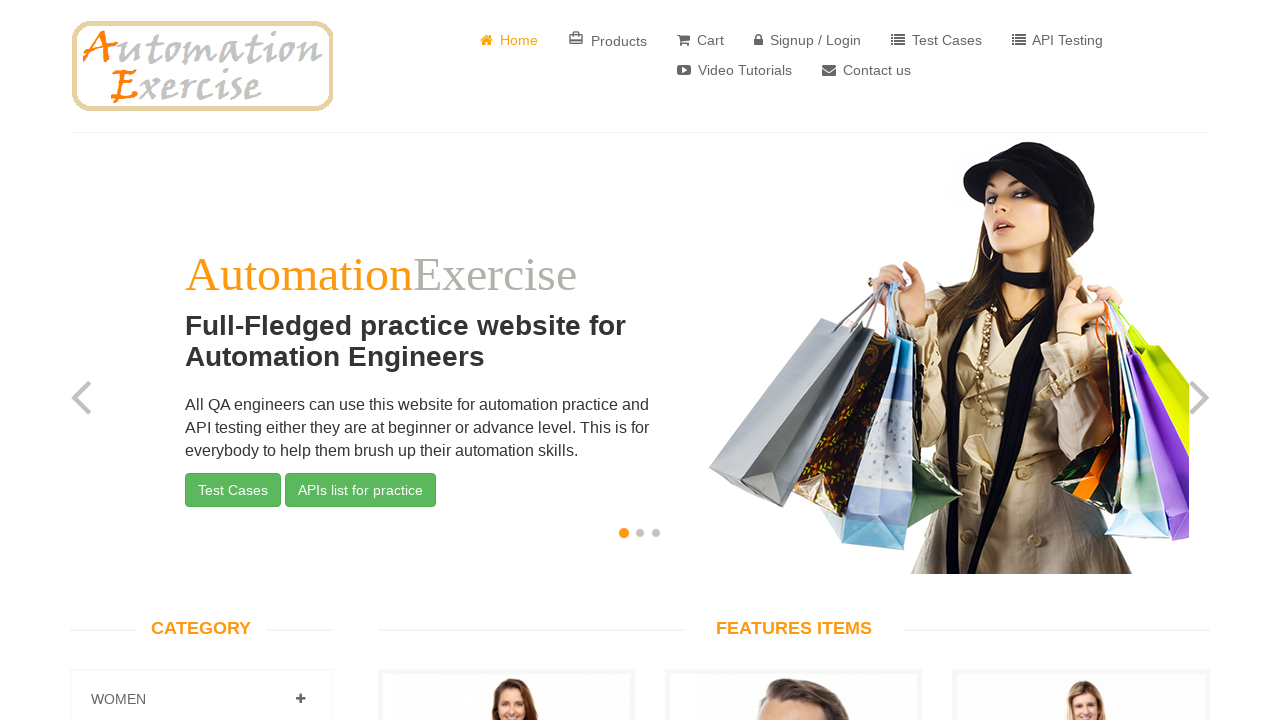

Scrolled to 'RECOMMENDED ITEMS' section at bottom of homepage
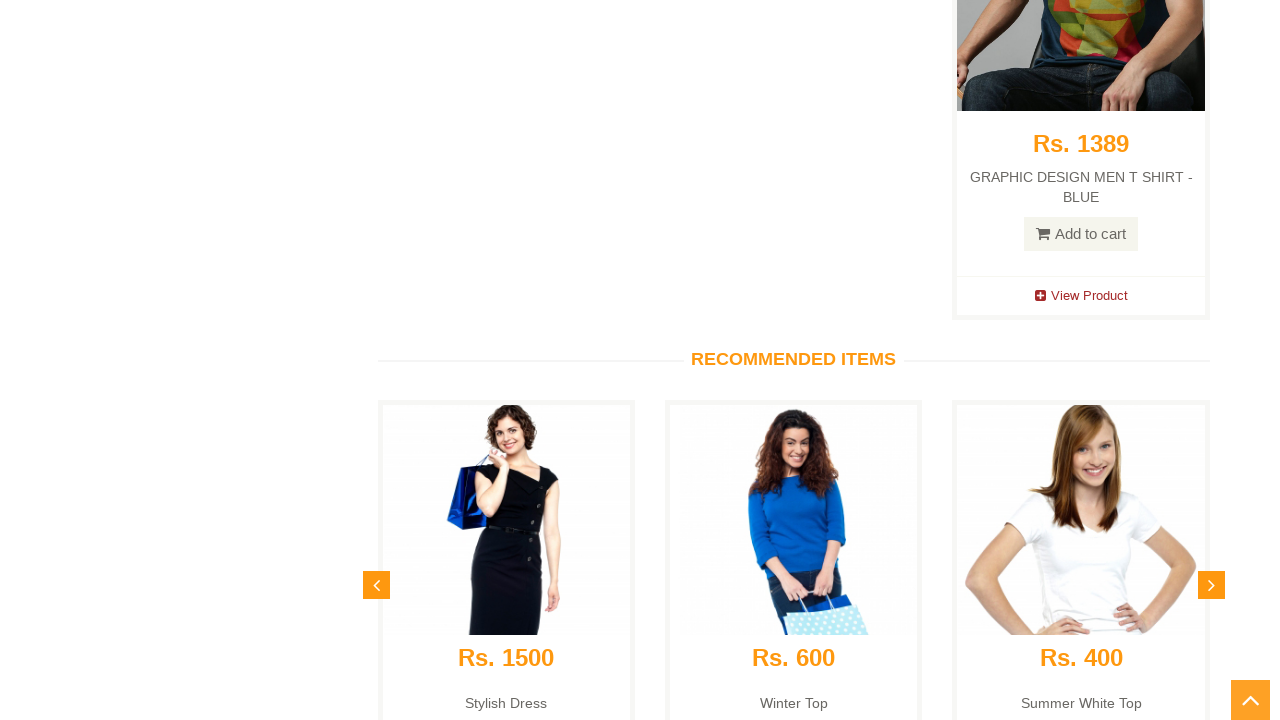

Verified 'RECOMMENDED ITEMS' section is visible
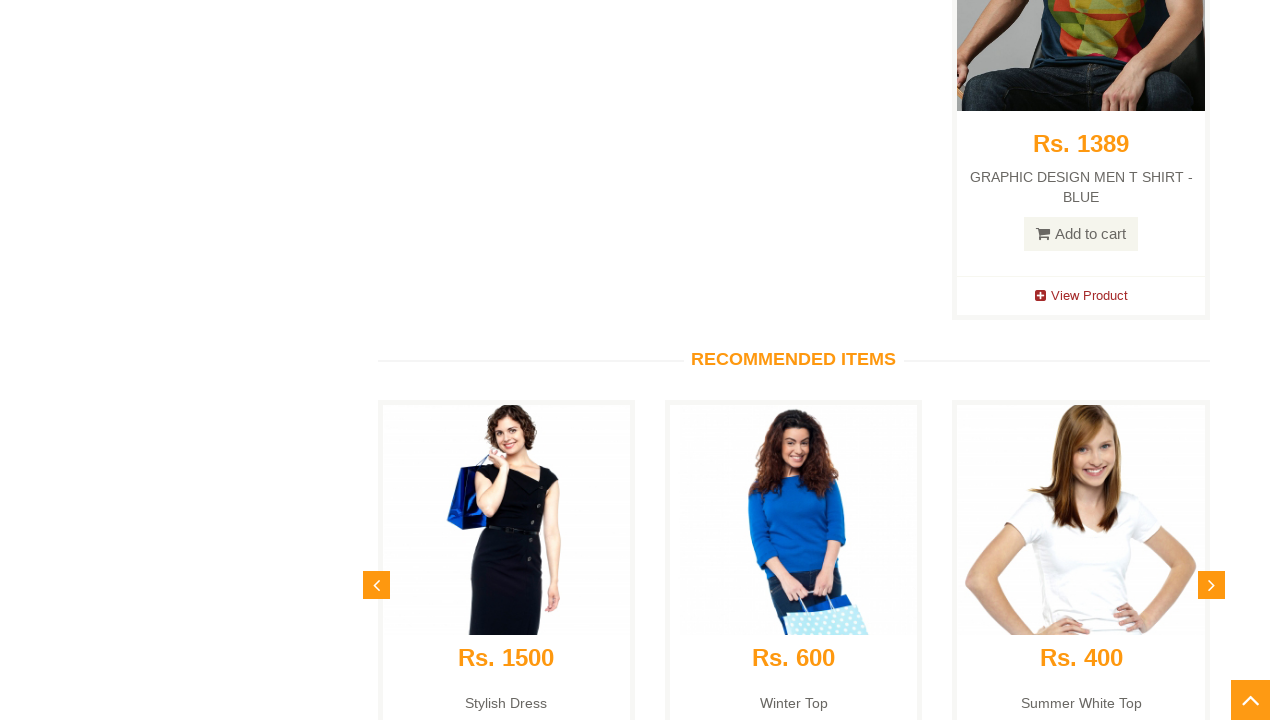

Clicked 'Add To Cart' button for Blue Top product from recommended items at (506, 360) on xpath=//div[@class='recommended_items']//a[@data-product-id='1']
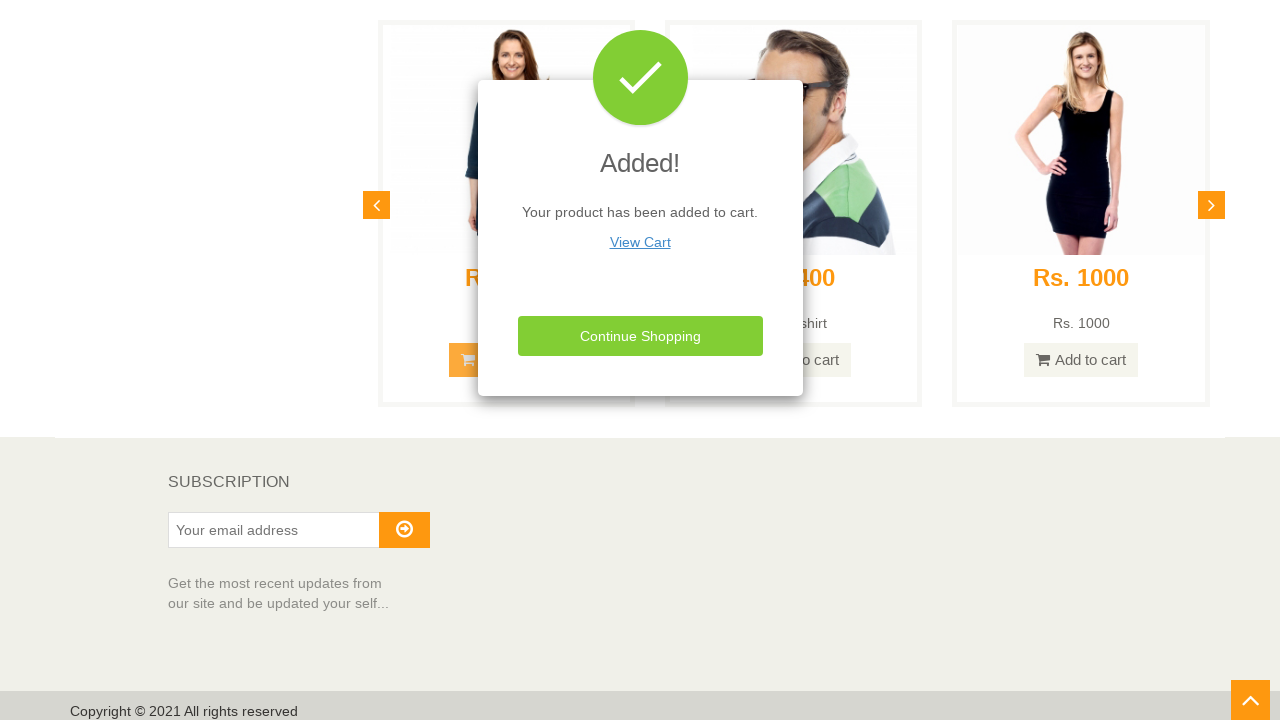

Cart modal appeared with 'View Cart' button
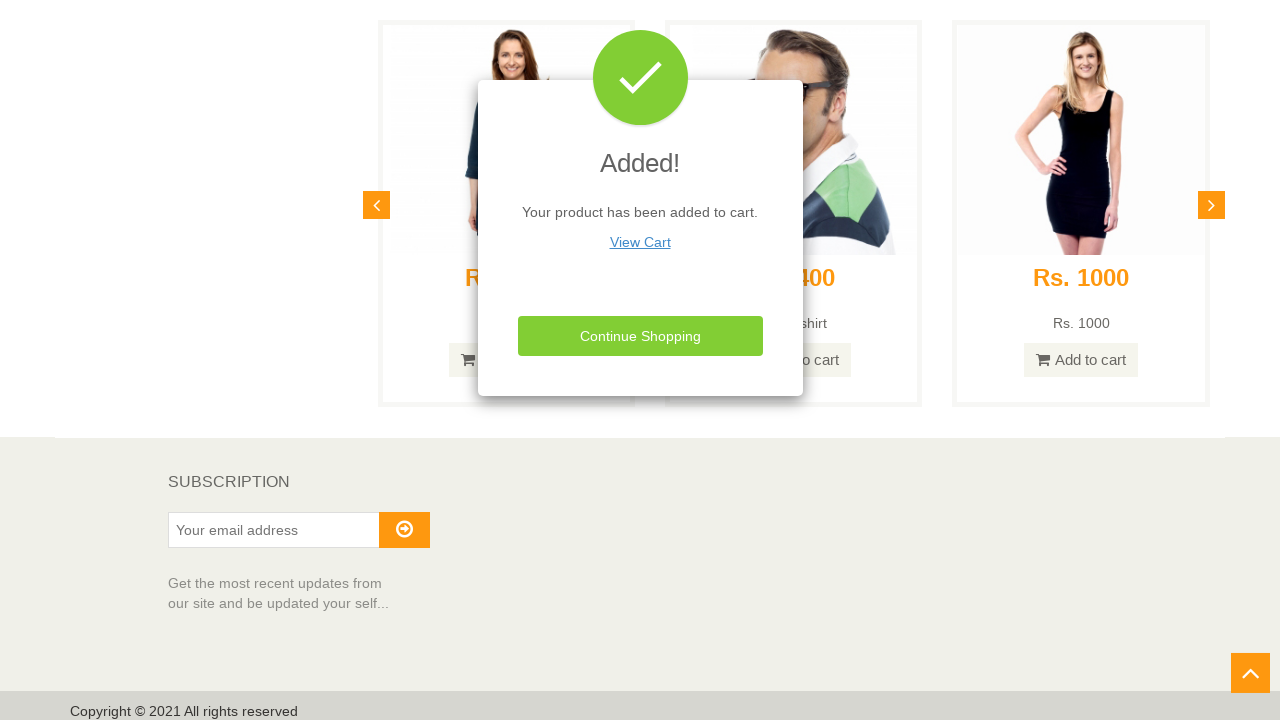

Clicked 'View Cart' button to navigate to cart page at (640, 242) on xpath=//u[text()='View Cart']
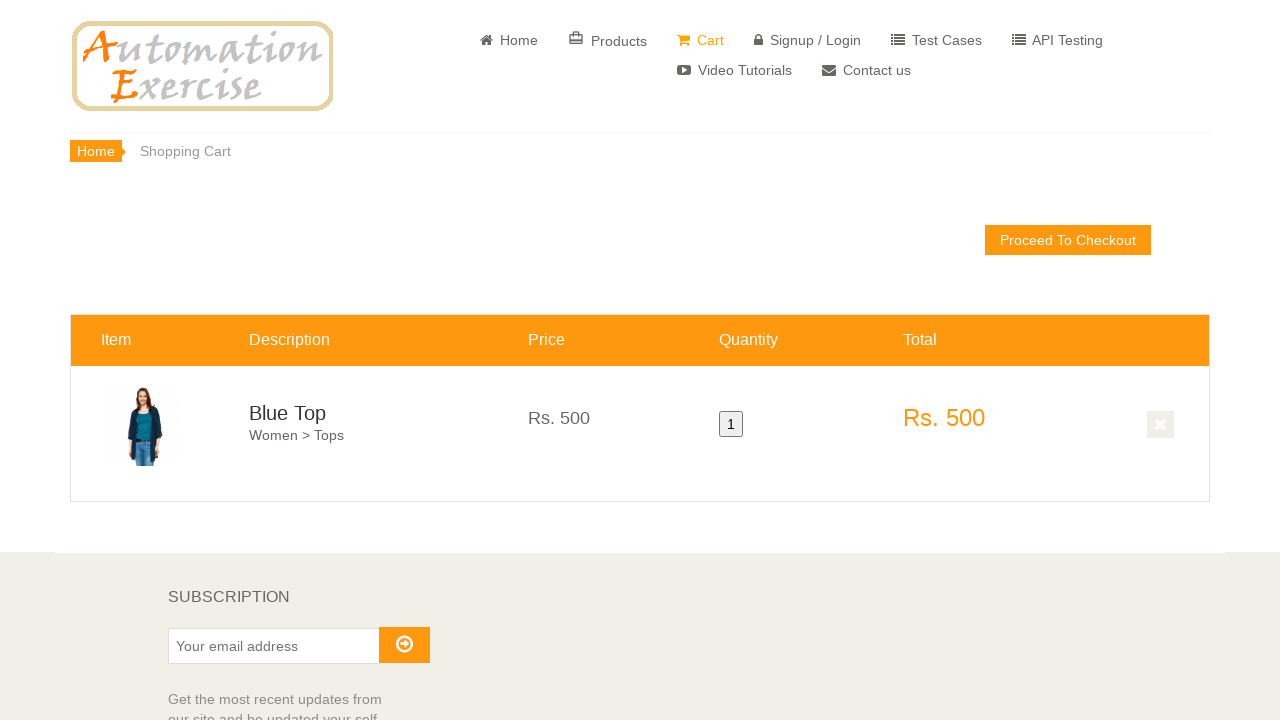

Verified Blue Top product appears in cart page
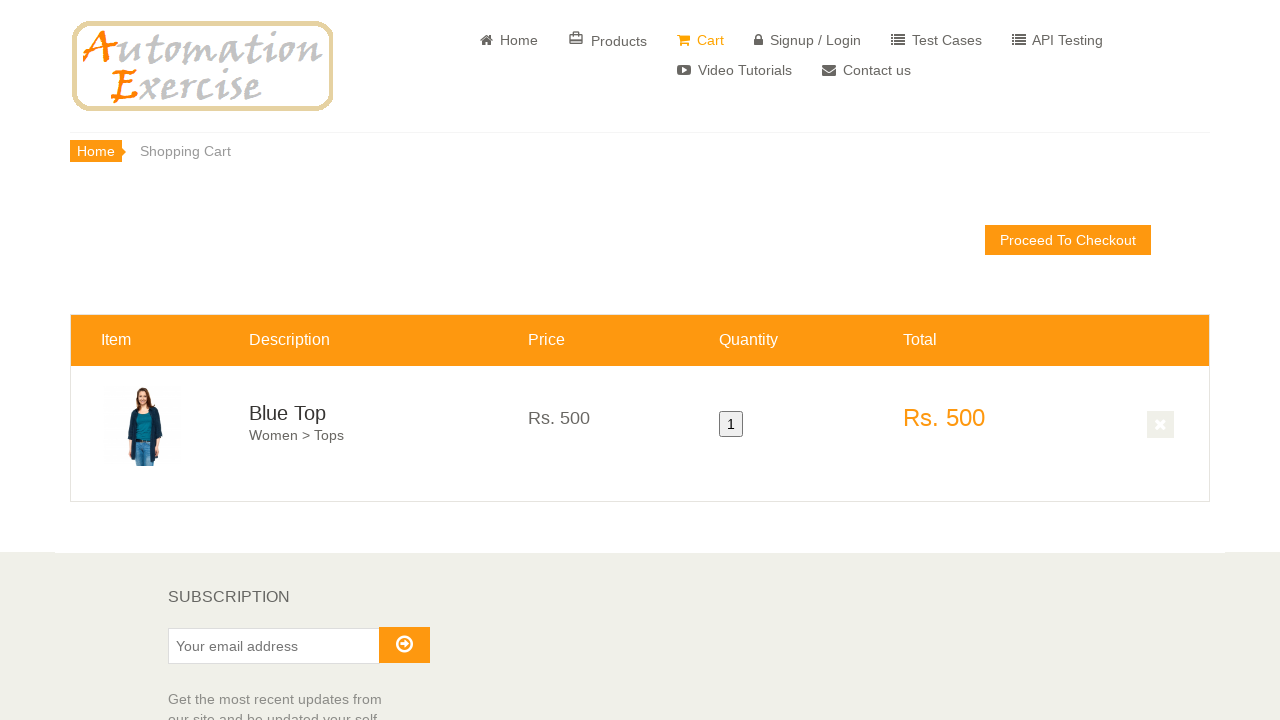

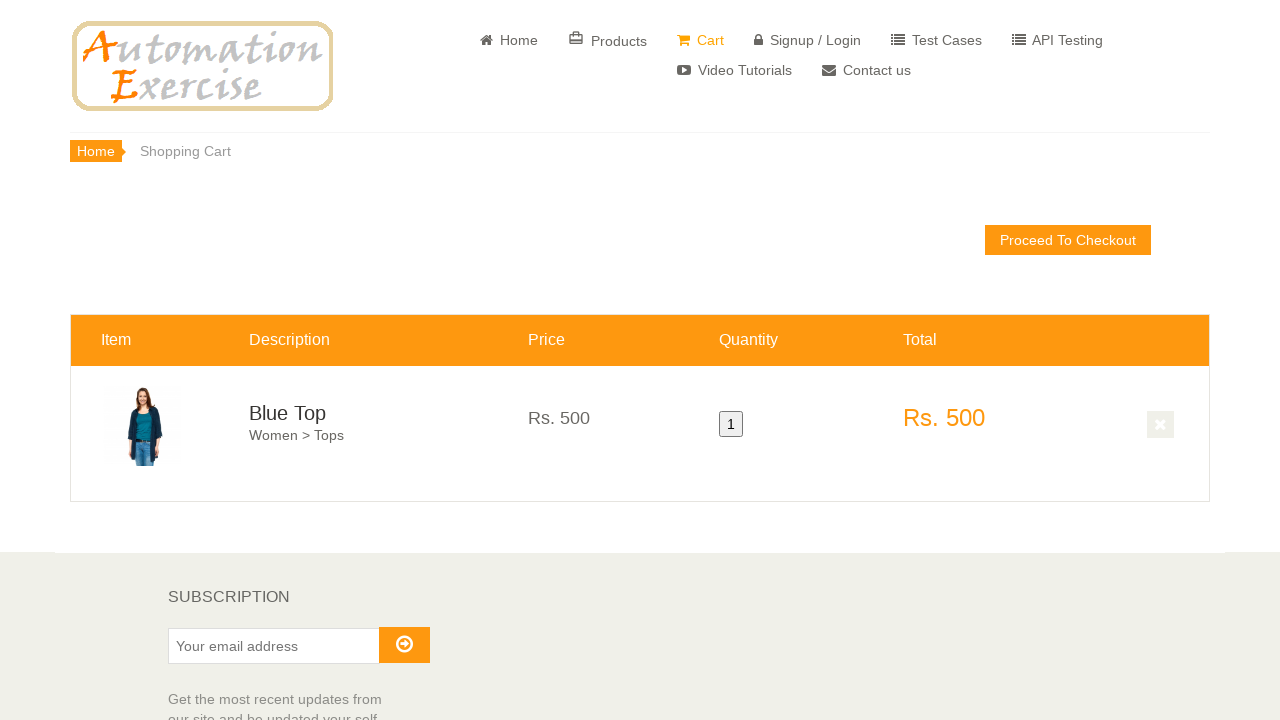